Navigates to a test automation practice page and clicks all checkboxes that have IDs containing "day" (likely days of the week checkboxes).

Starting URL: https://testautomationpractice.blogspot.com/

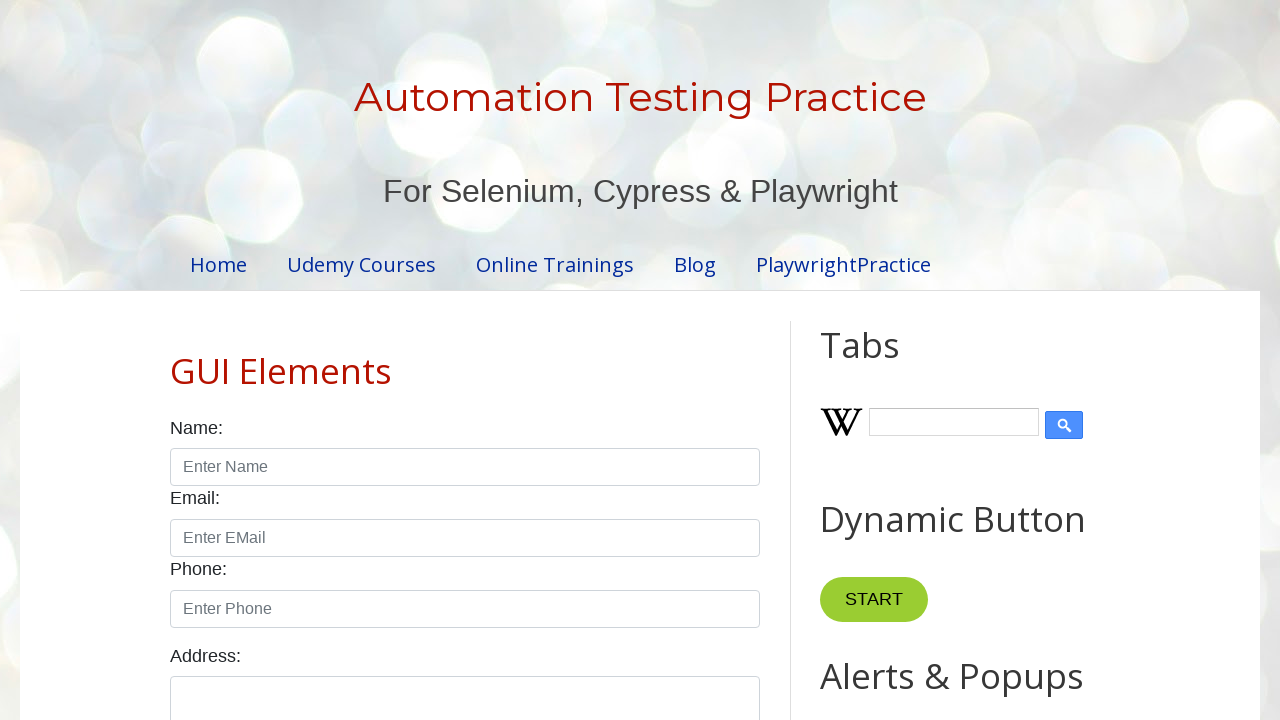

Navigated to test automation practice page
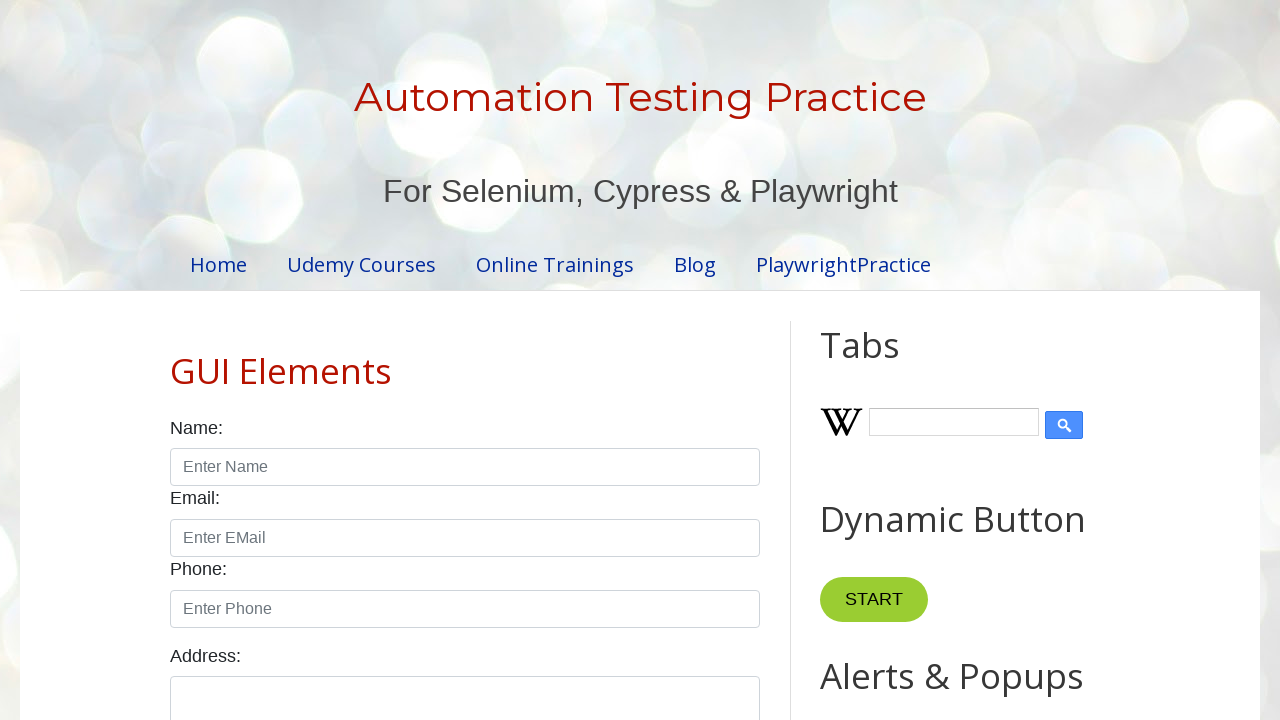

Day checkboxes loaded and available
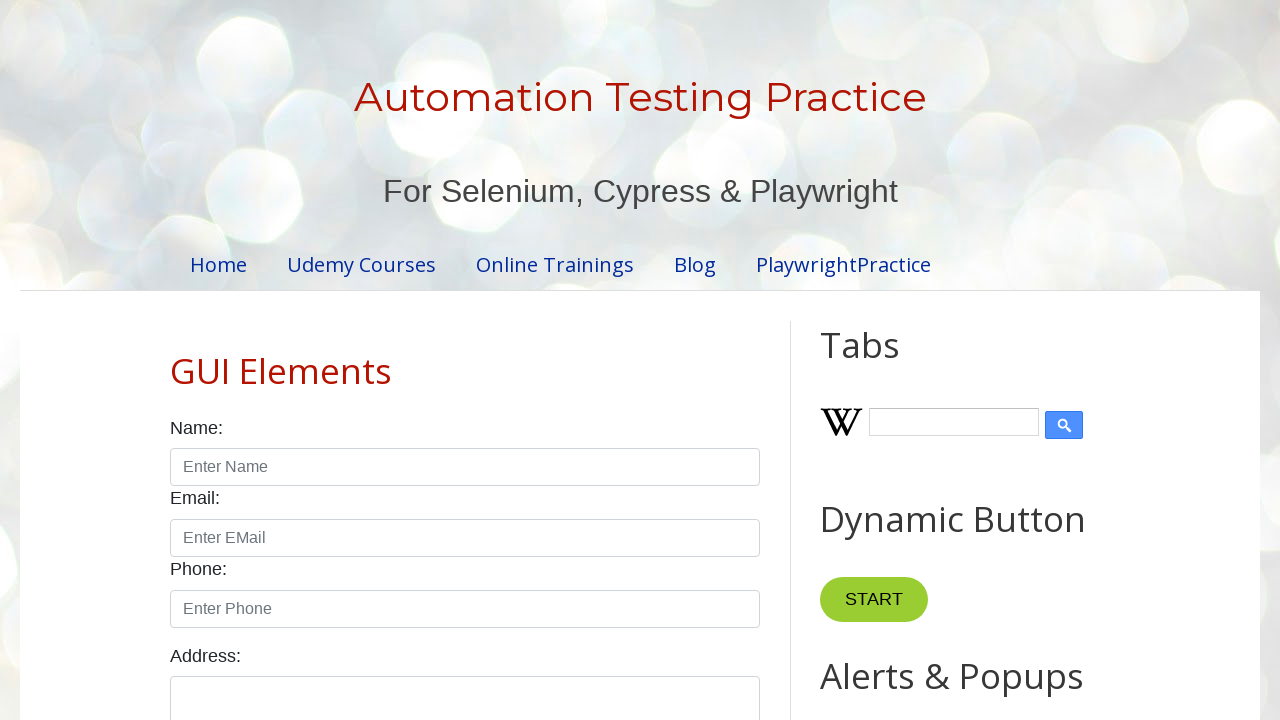

Located all checkboxes with 'day' in their ID
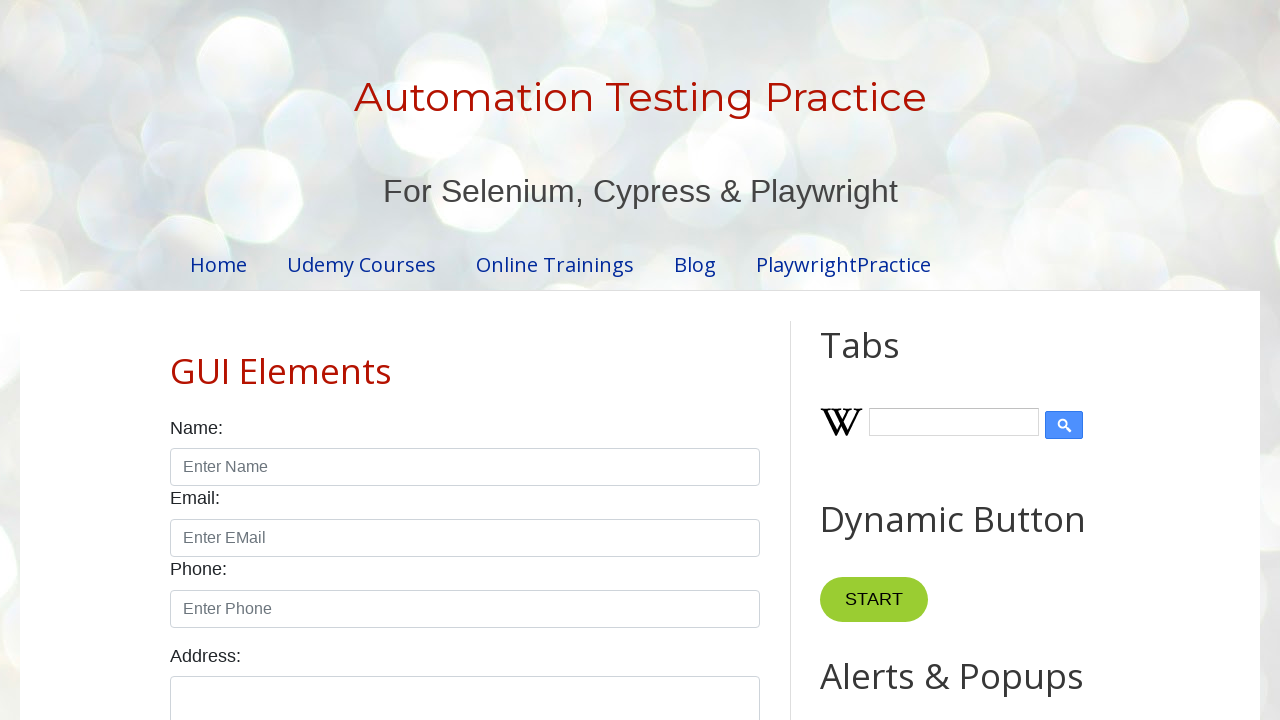

Found 7 day checkboxes
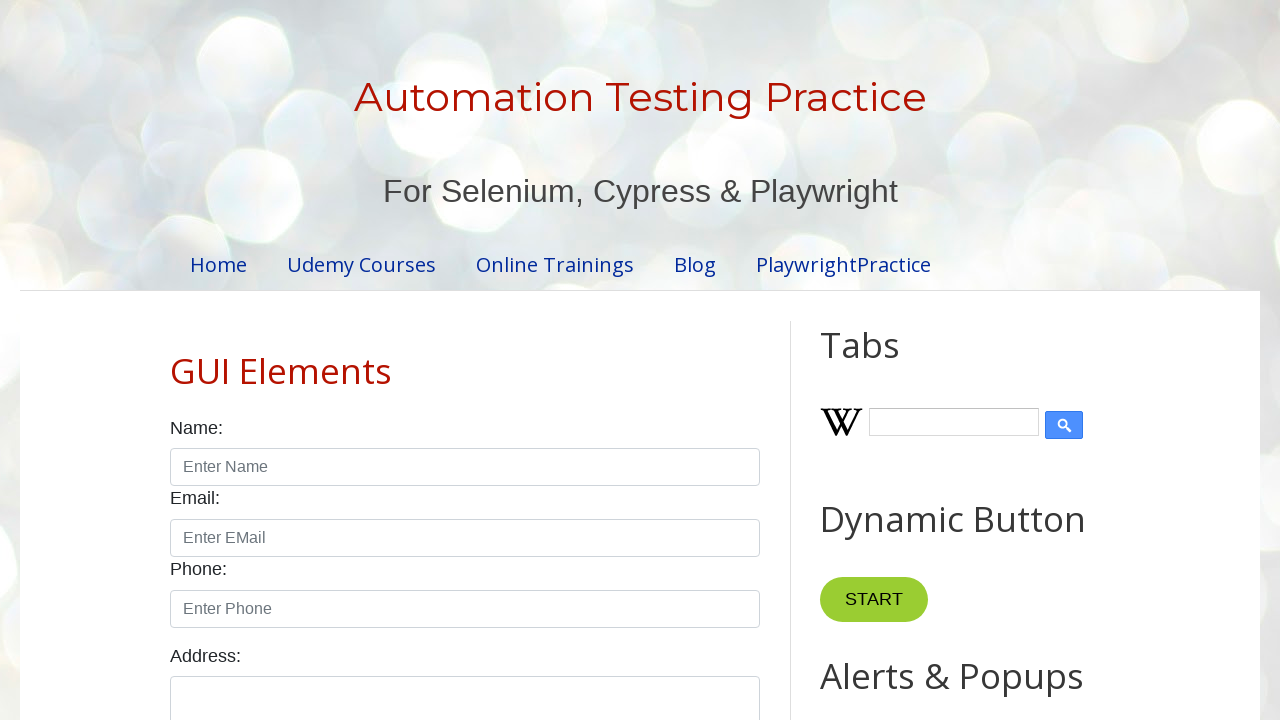

Clicked day checkbox 1 of 7 at (176, 360) on input[type='checkbox'][id*='day'] >> nth=0
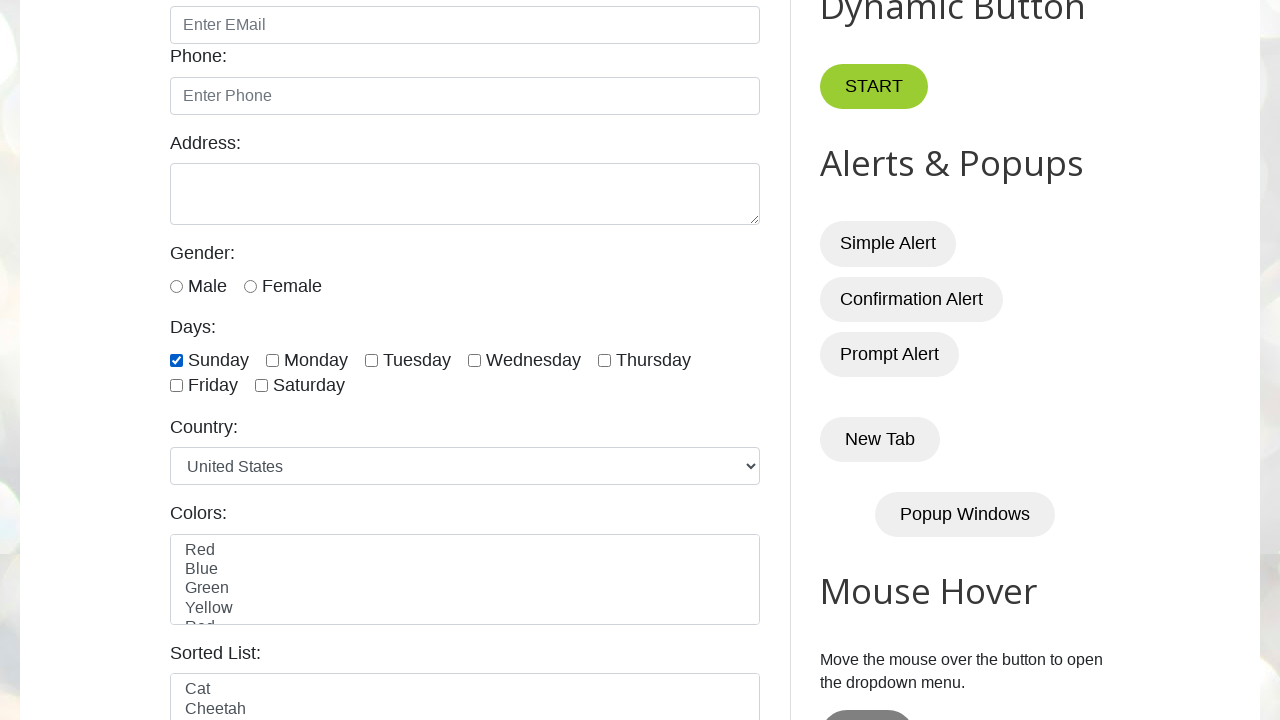

Clicked day checkbox 2 of 7 at (272, 360) on input[type='checkbox'][id*='day'] >> nth=1
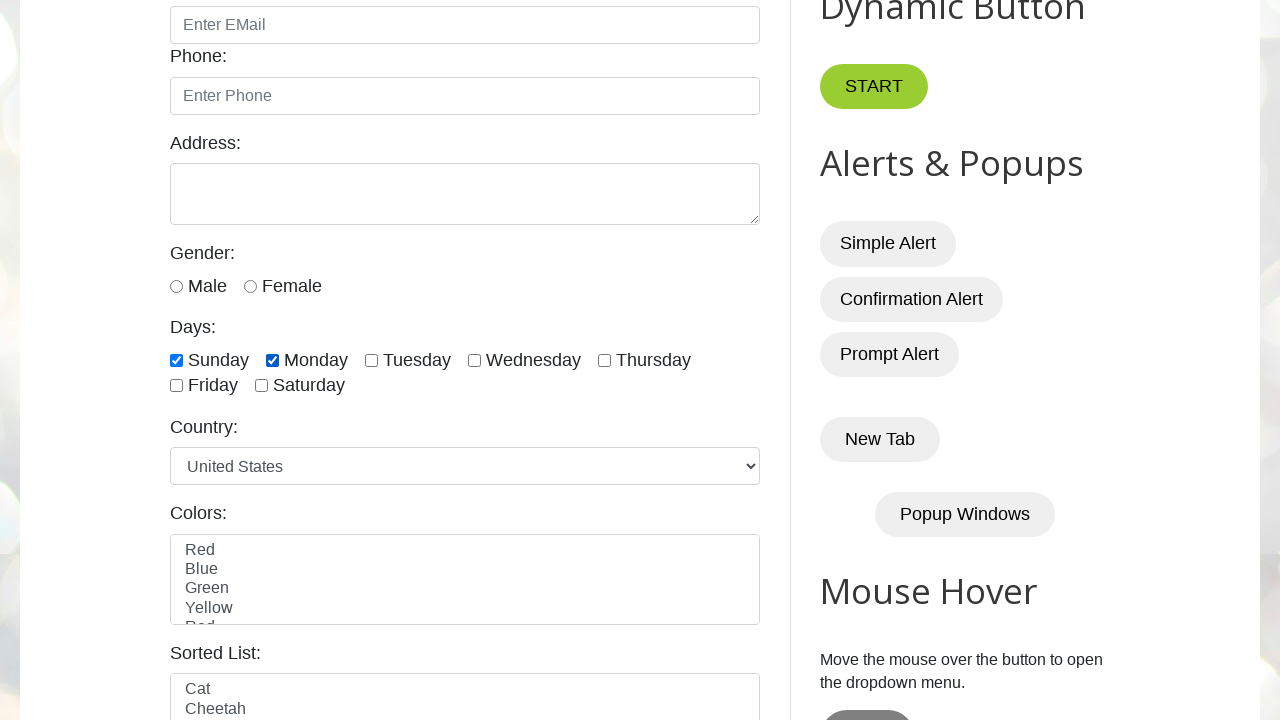

Clicked day checkbox 3 of 7 at (372, 360) on input[type='checkbox'][id*='day'] >> nth=2
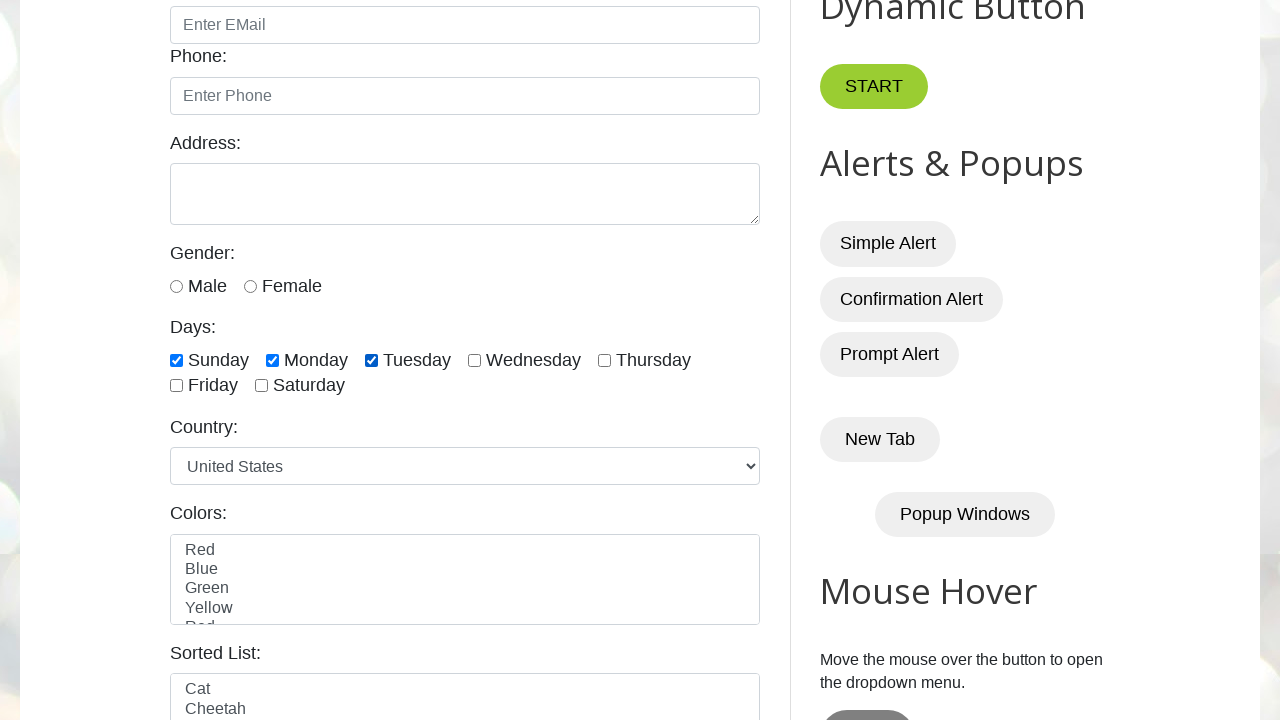

Clicked day checkbox 4 of 7 at (474, 360) on input[type='checkbox'][id*='day'] >> nth=3
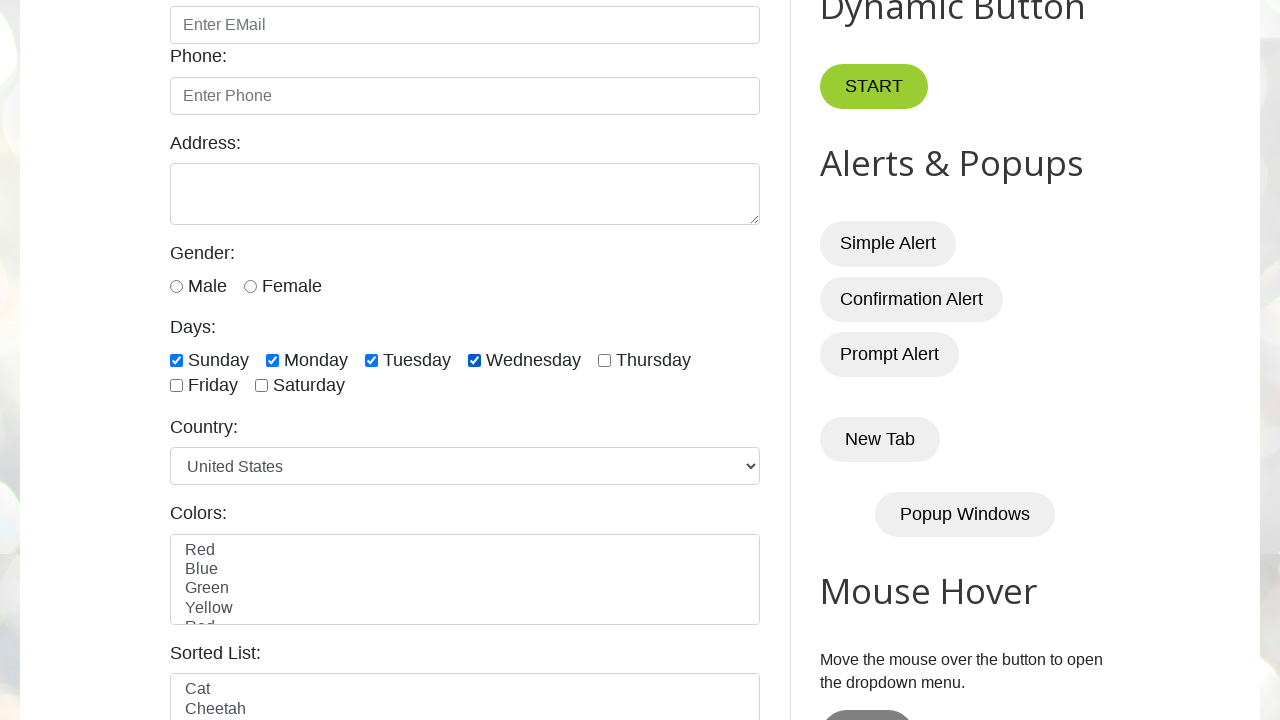

Clicked day checkbox 5 of 7 at (604, 360) on input[type='checkbox'][id*='day'] >> nth=4
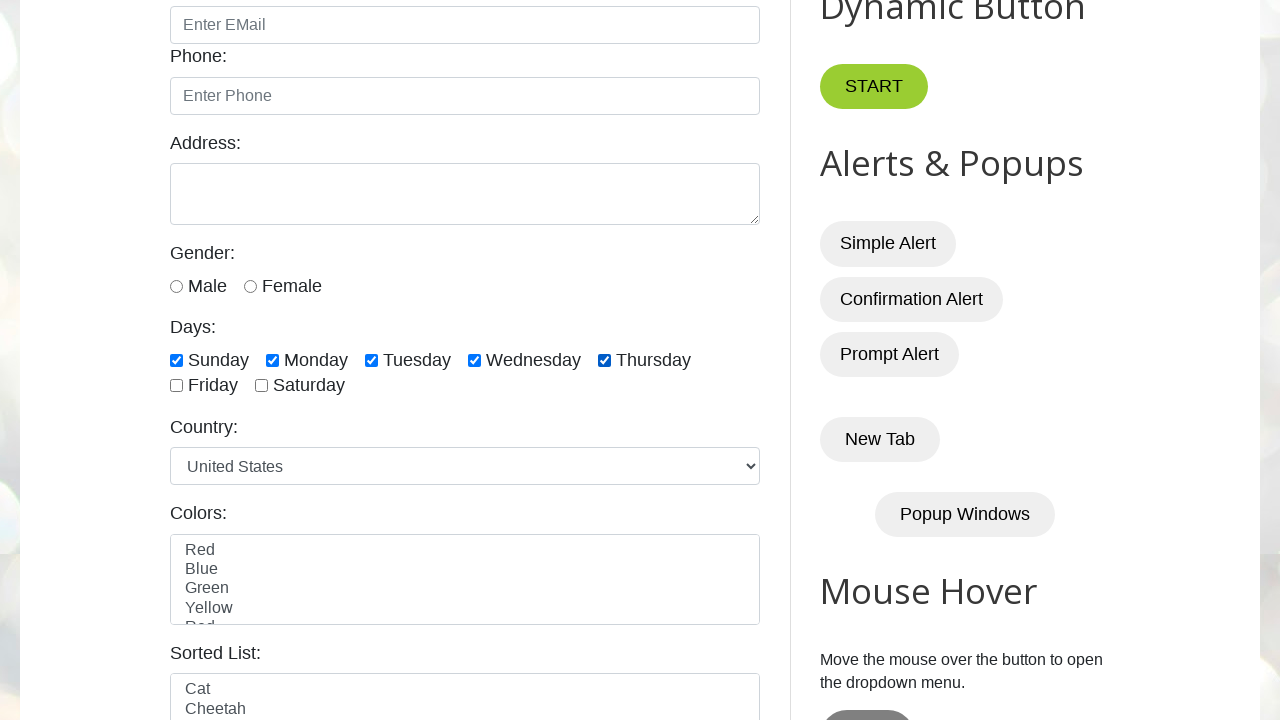

Clicked day checkbox 6 of 7 at (176, 386) on input[type='checkbox'][id*='day'] >> nth=5
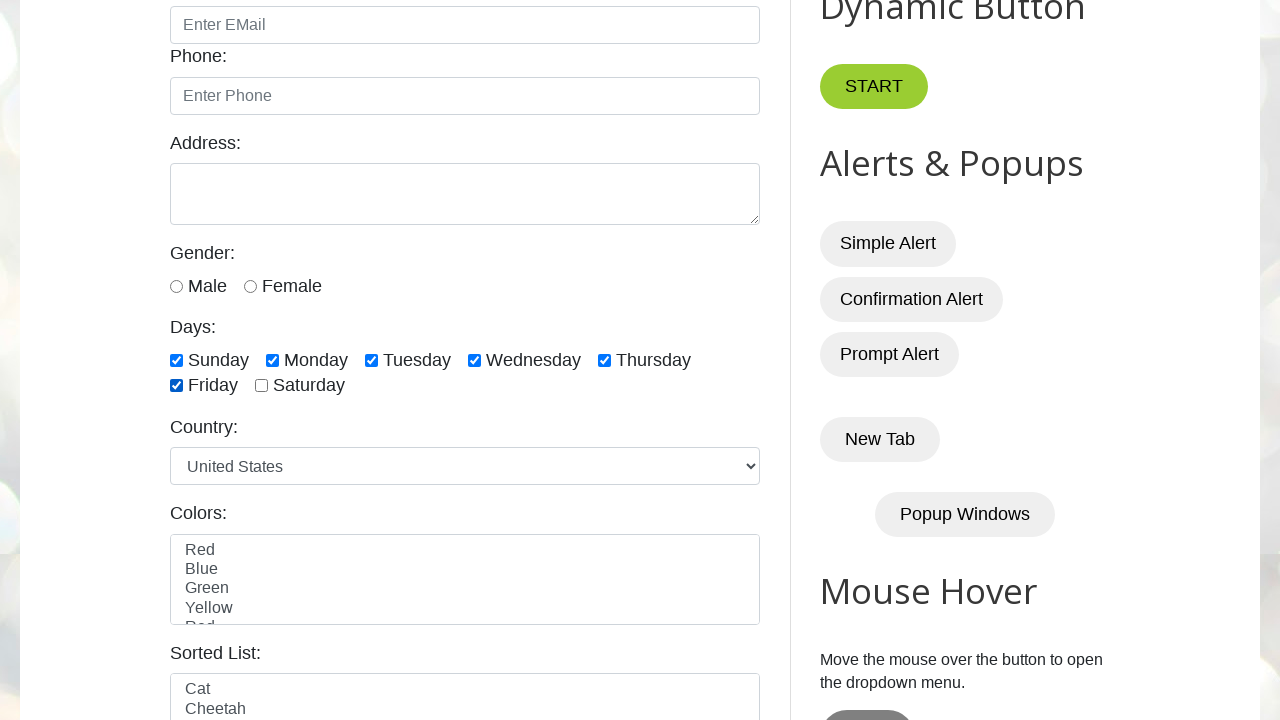

Clicked day checkbox 7 of 7 at (262, 386) on input[type='checkbox'][id*='day'] >> nth=6
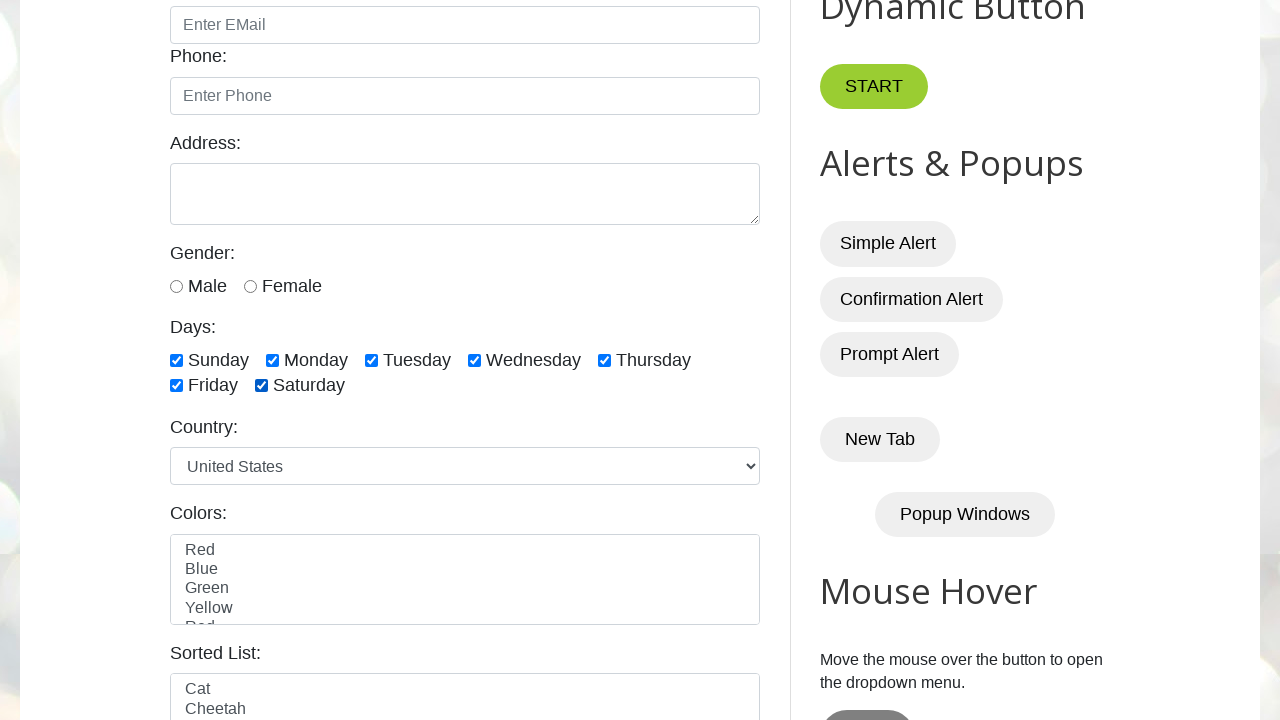

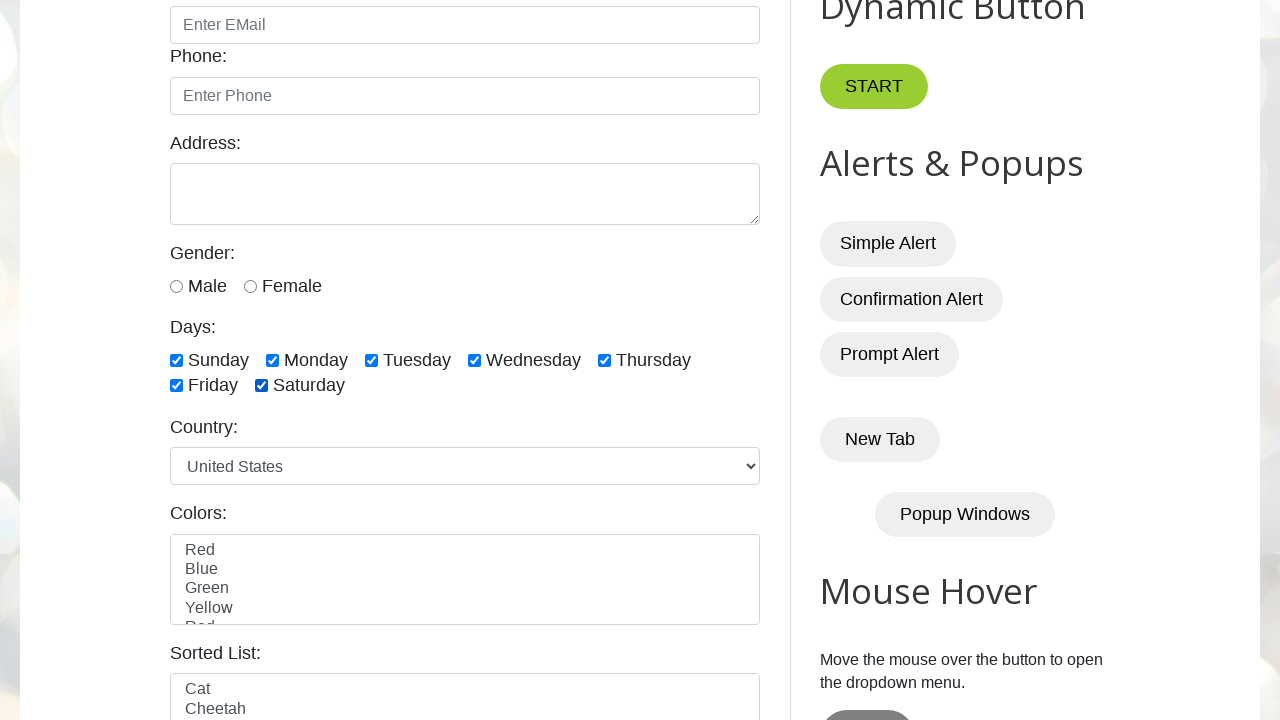